Tests the add/remove elements functionality by adding multiple elements and then removing some of them

Starting URL: https://the-internet.herokuapp.com/

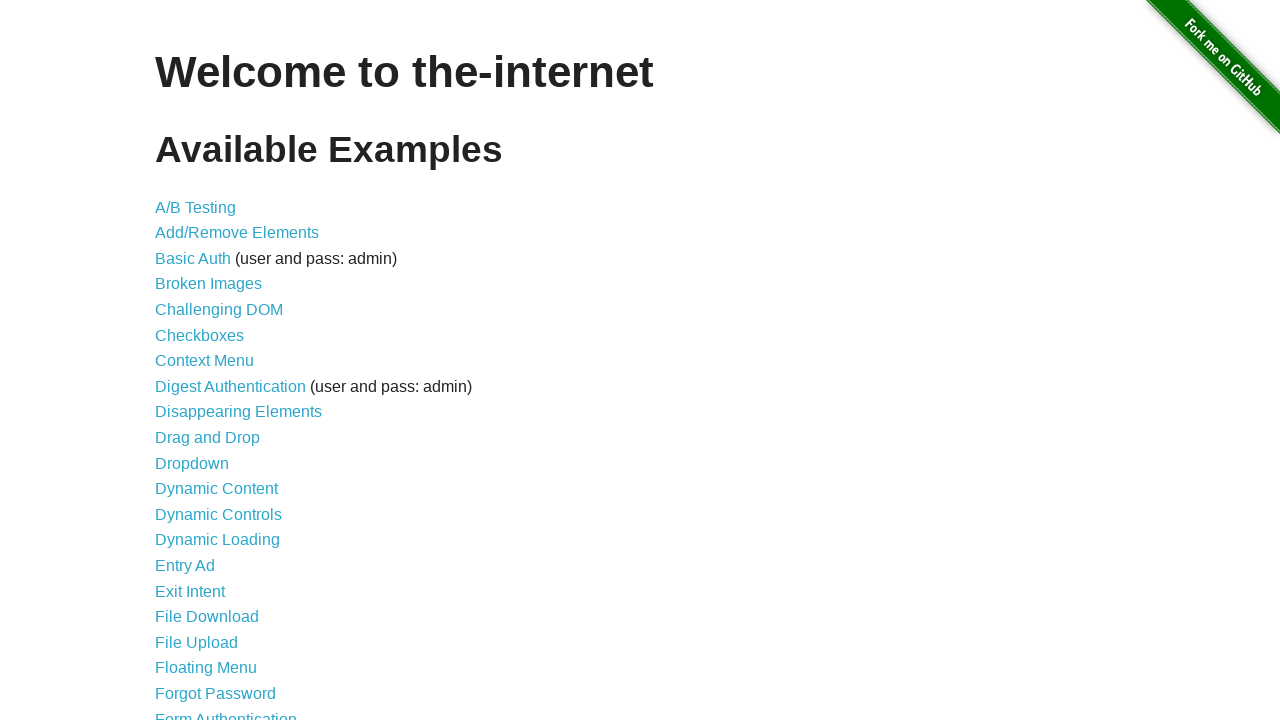

Clicked on Add/Remove Elements link at (237, 233) on text=Add/Remove Elements
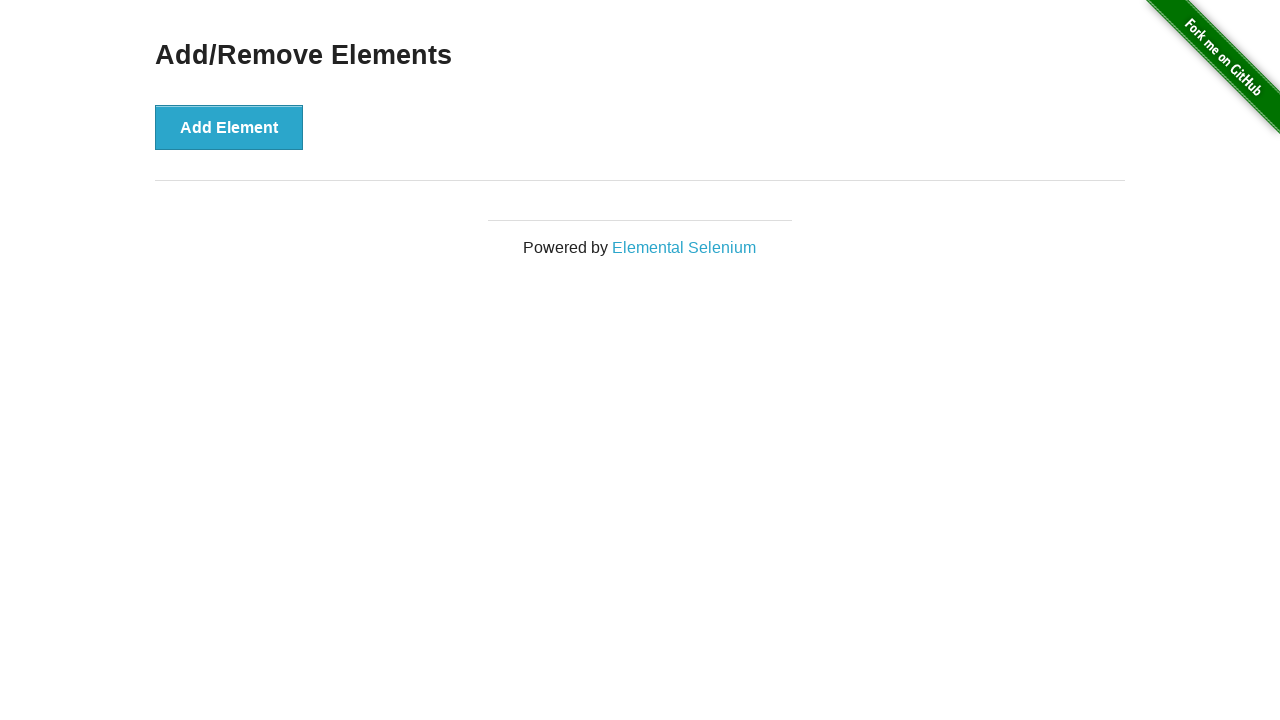

Add/Remove Elements page loaded and add button is visible
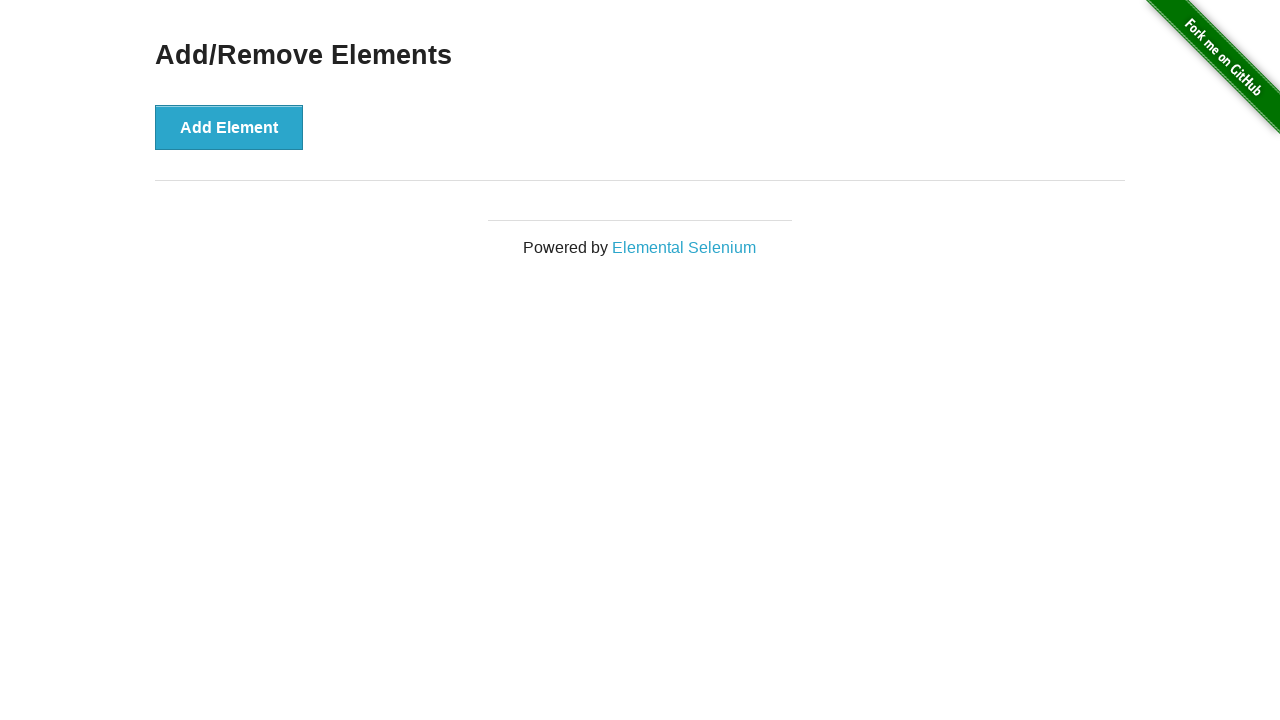

Added element 1 of 7 at (229, 127) on //*[@id="content"]/div/button
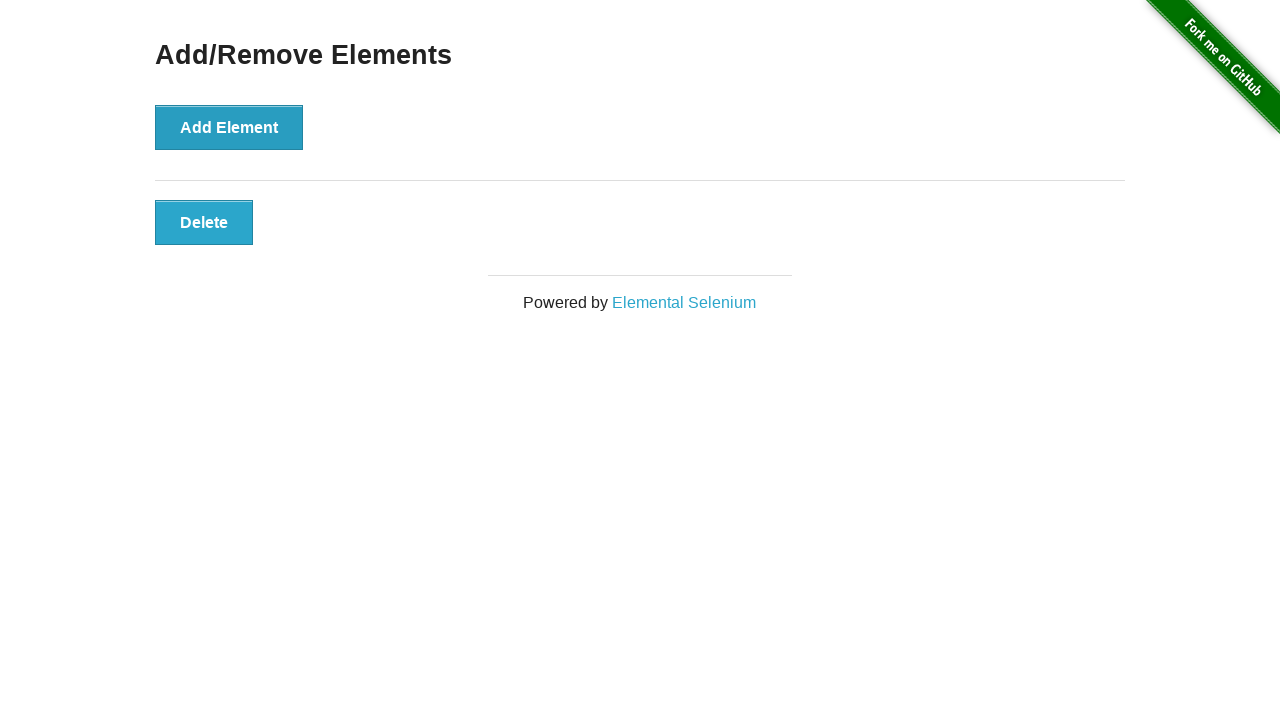

Added element 2 of 7 at (229, 127) on //*[@id="content"]/div/button
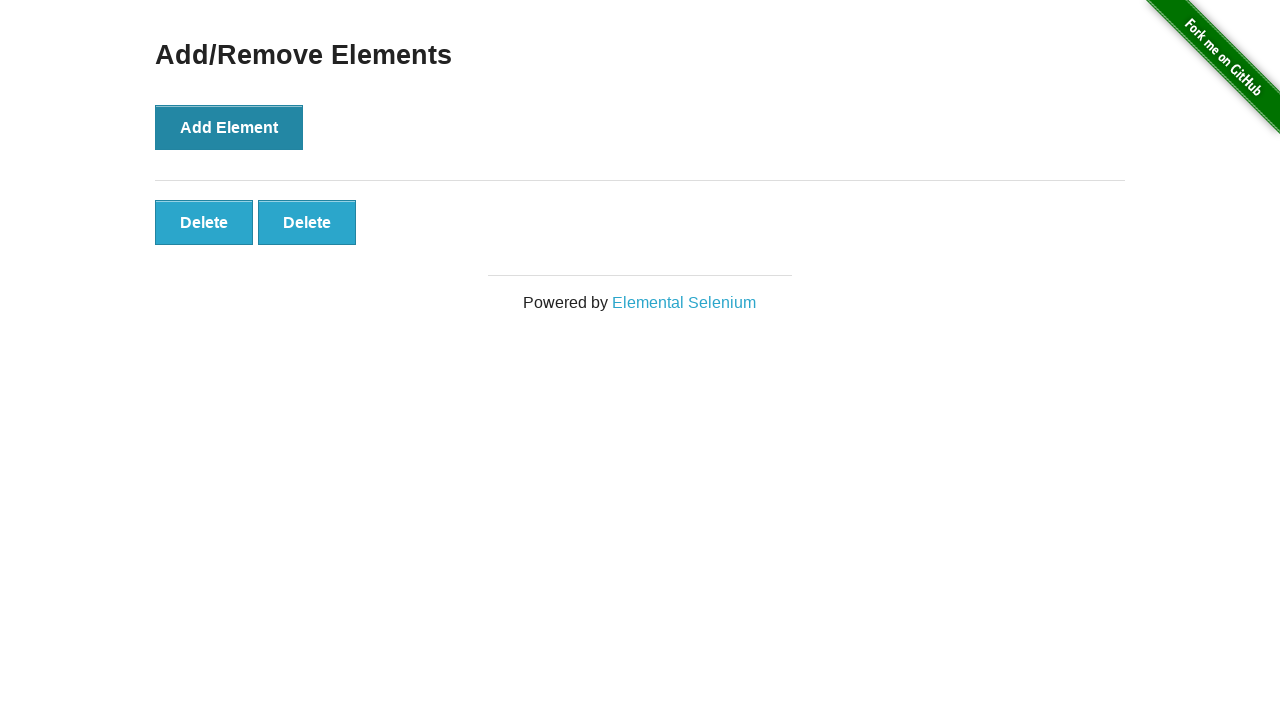

Added element 3 of 7 at (229, 127) on //*[@id="content"]/div/button
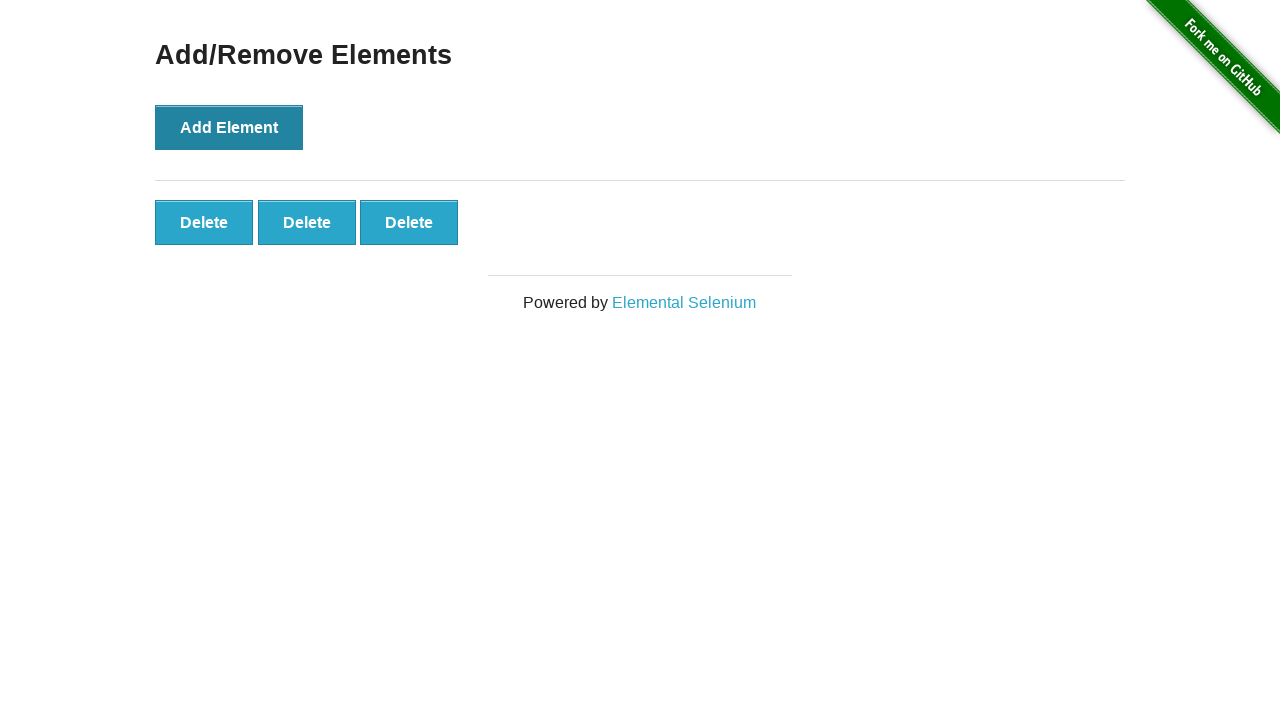

Added element 4 of 7 at (229, 127) on //*[@id="content"]/div/button
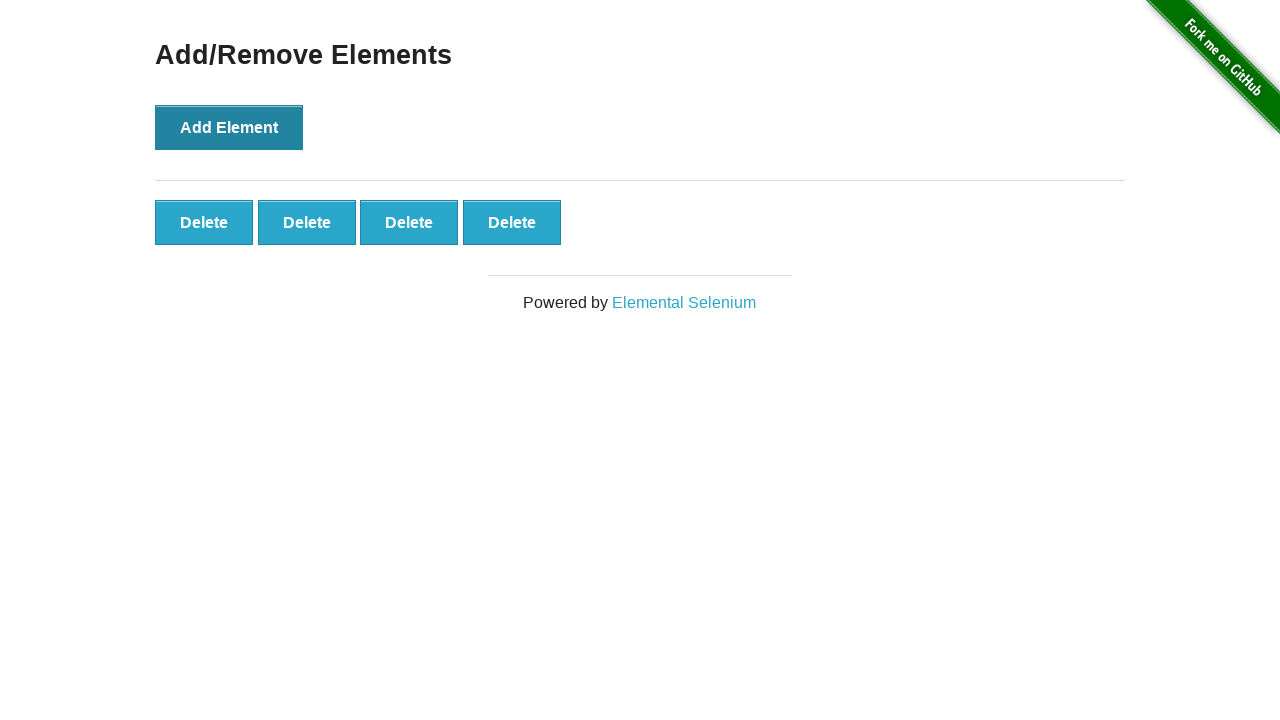

Added element 5 of 7 at (229, 127) on //*[@id="content"]/div/button
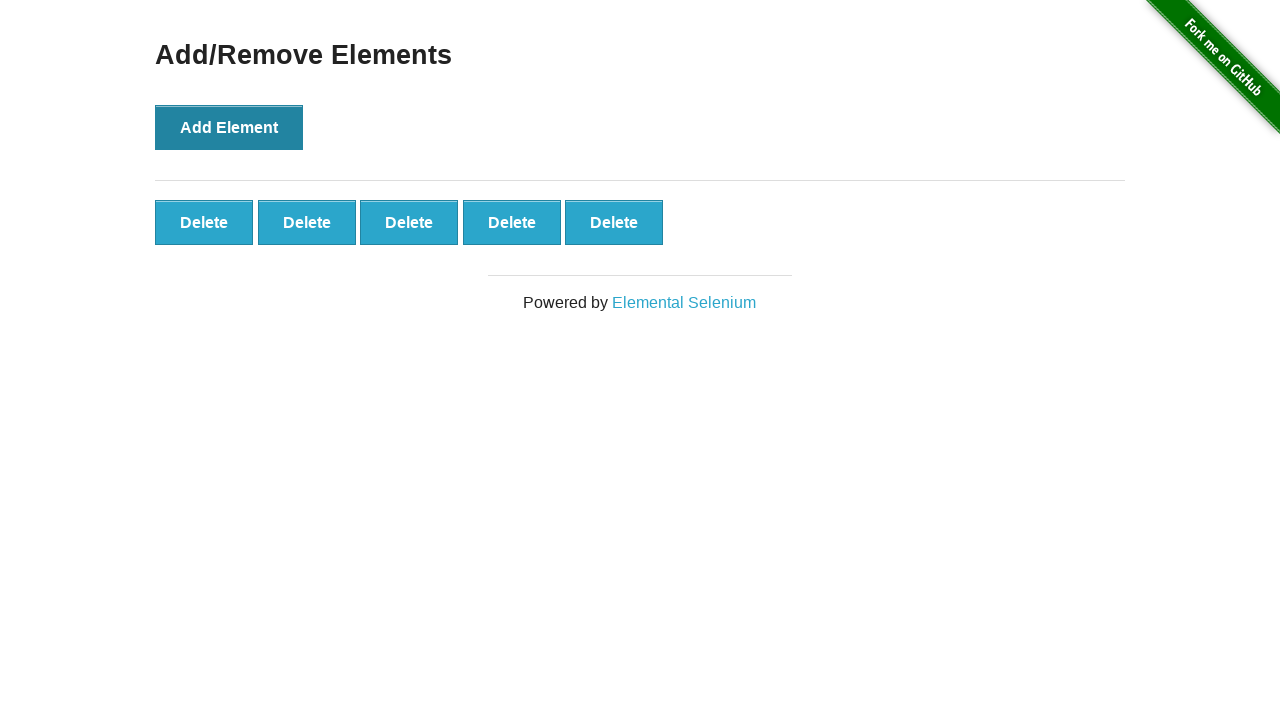

Added element 6 of 7 at (229, 127) on //*[@id="content"]/div/button
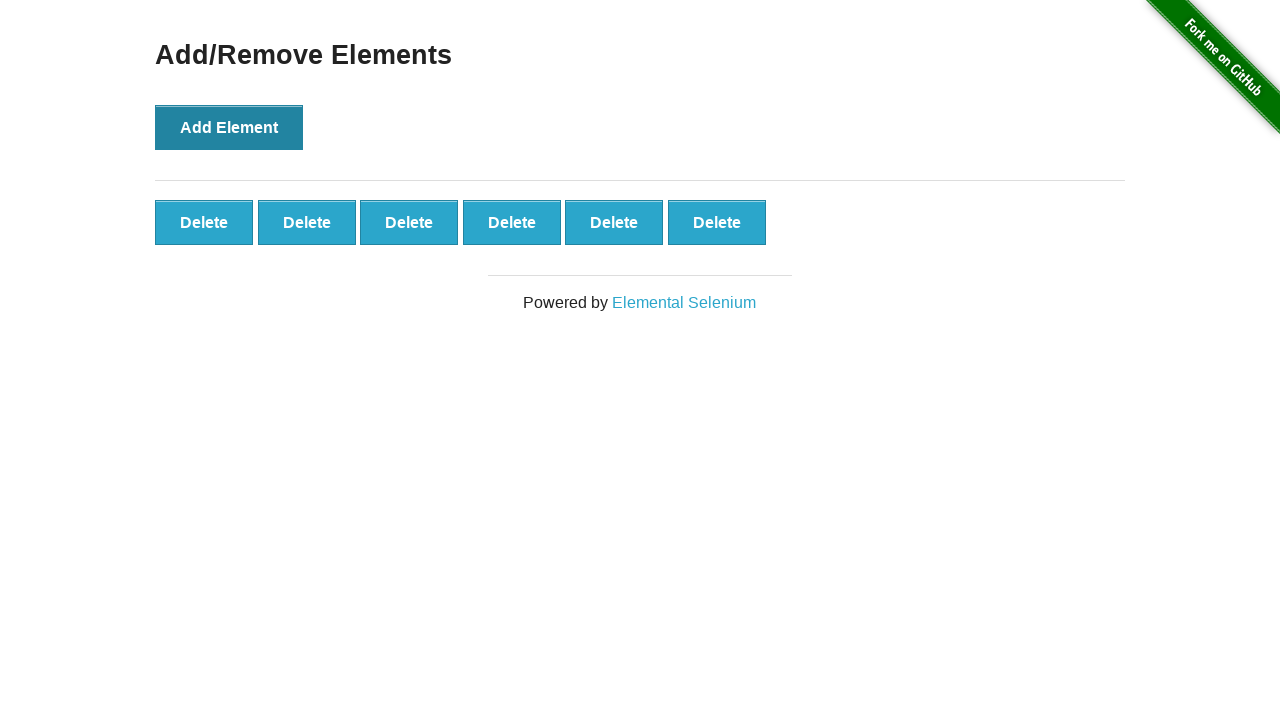

Added element 7 of 7 at (229, 127) on //*[@id="content"]/div/button
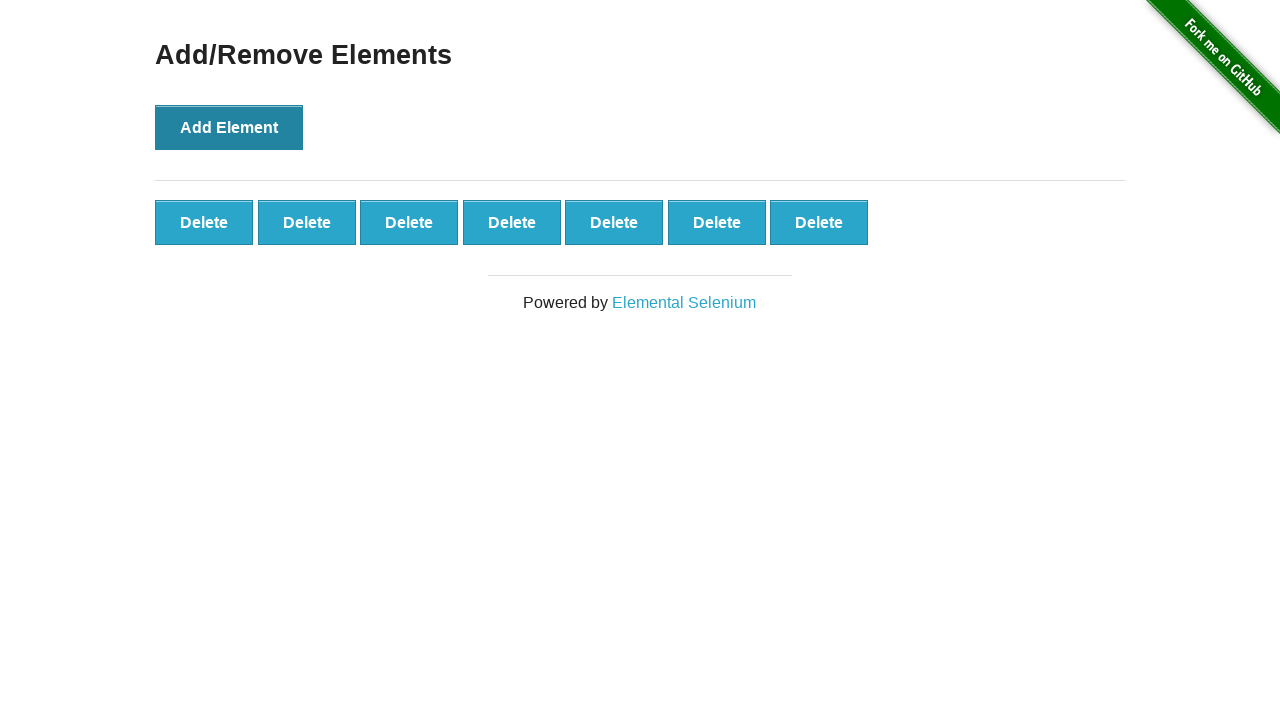

Removed element 1 of 3 at (204, 222) on xpath=//*[@id="elements"]/button
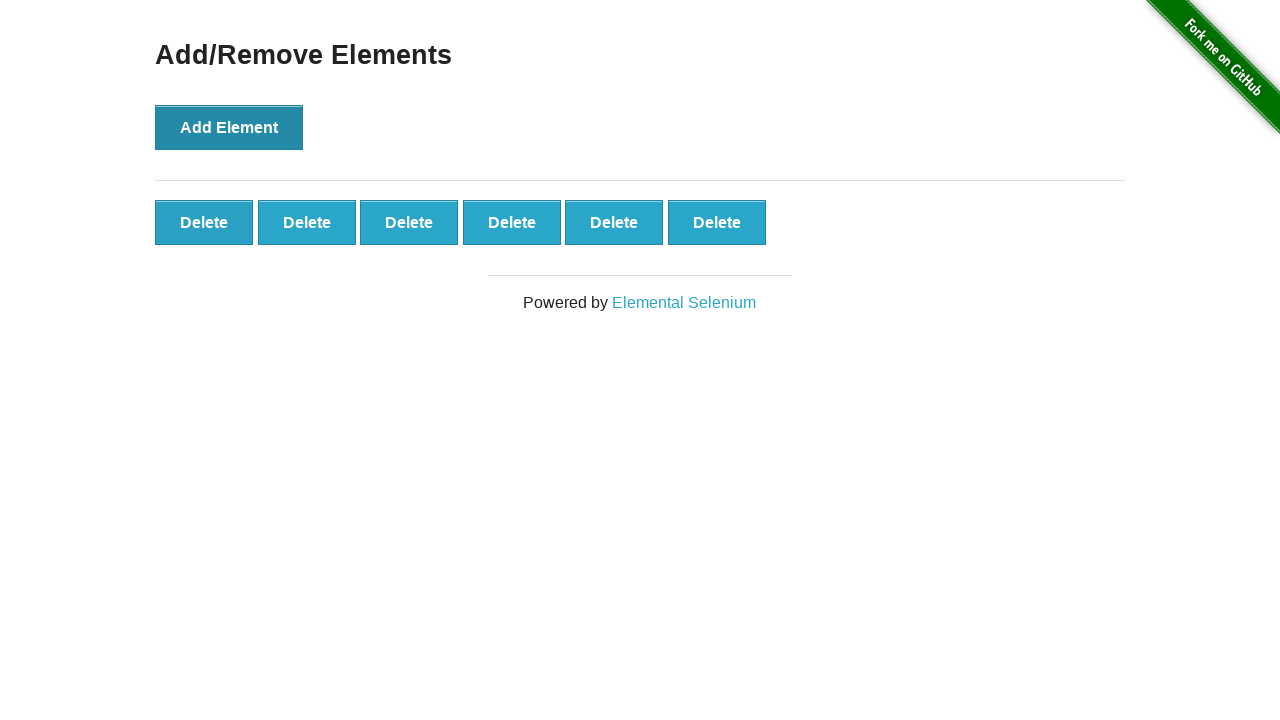

Removed element 2 of 3 at (204, 222) on xpath=//*[@id="elements"]/button
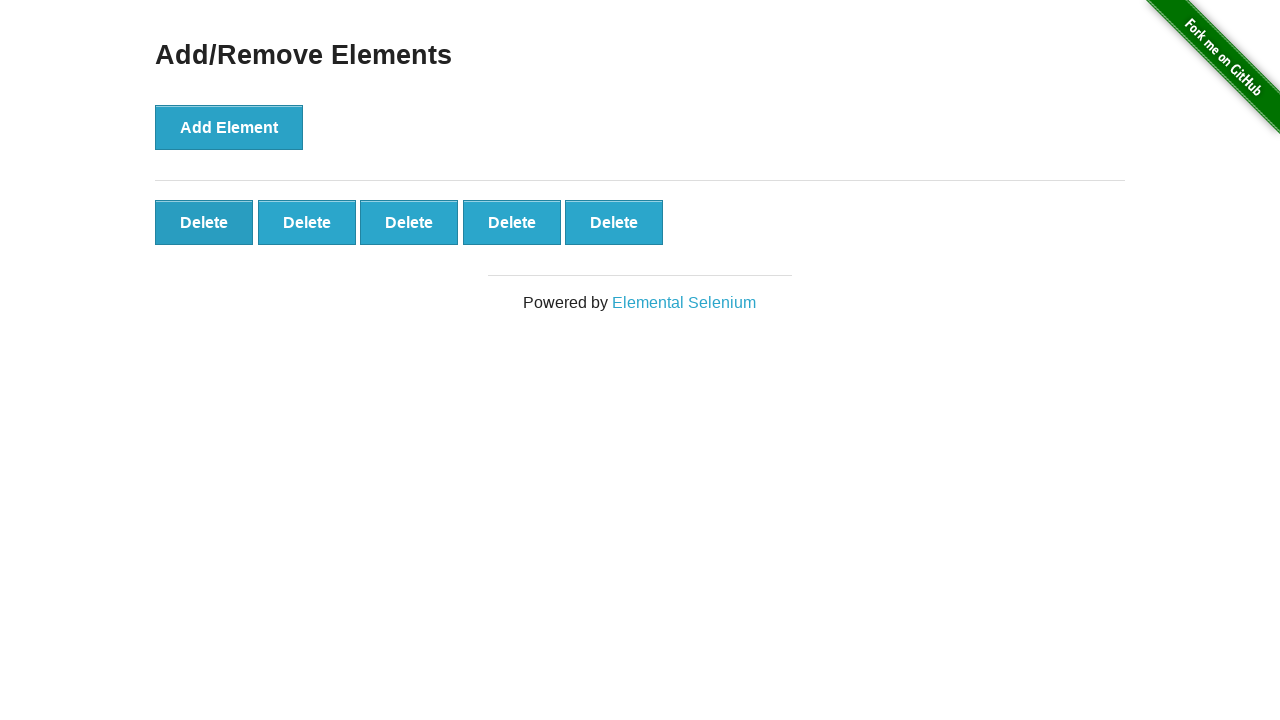

Removed element 3 of 3 at (204, 222) on xpath=//*[@id="elements"]/button
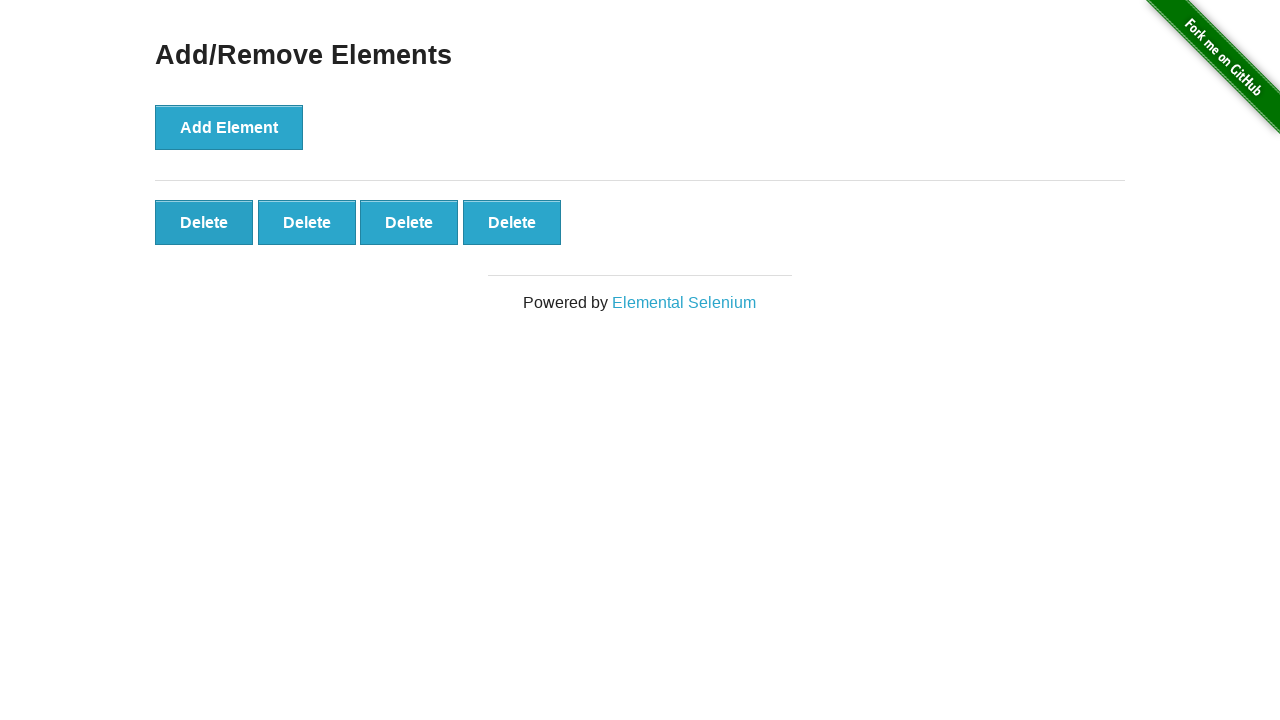

Waited for page to stabilize - final state should show 4 remaining elements
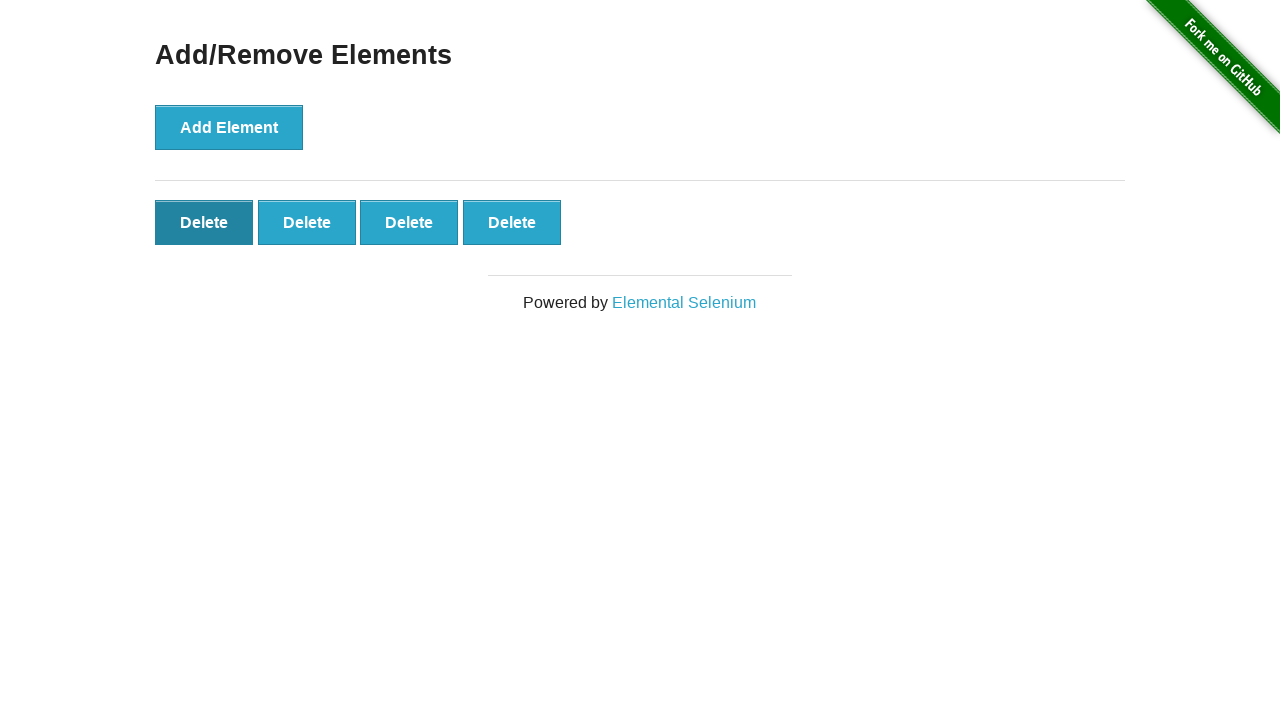

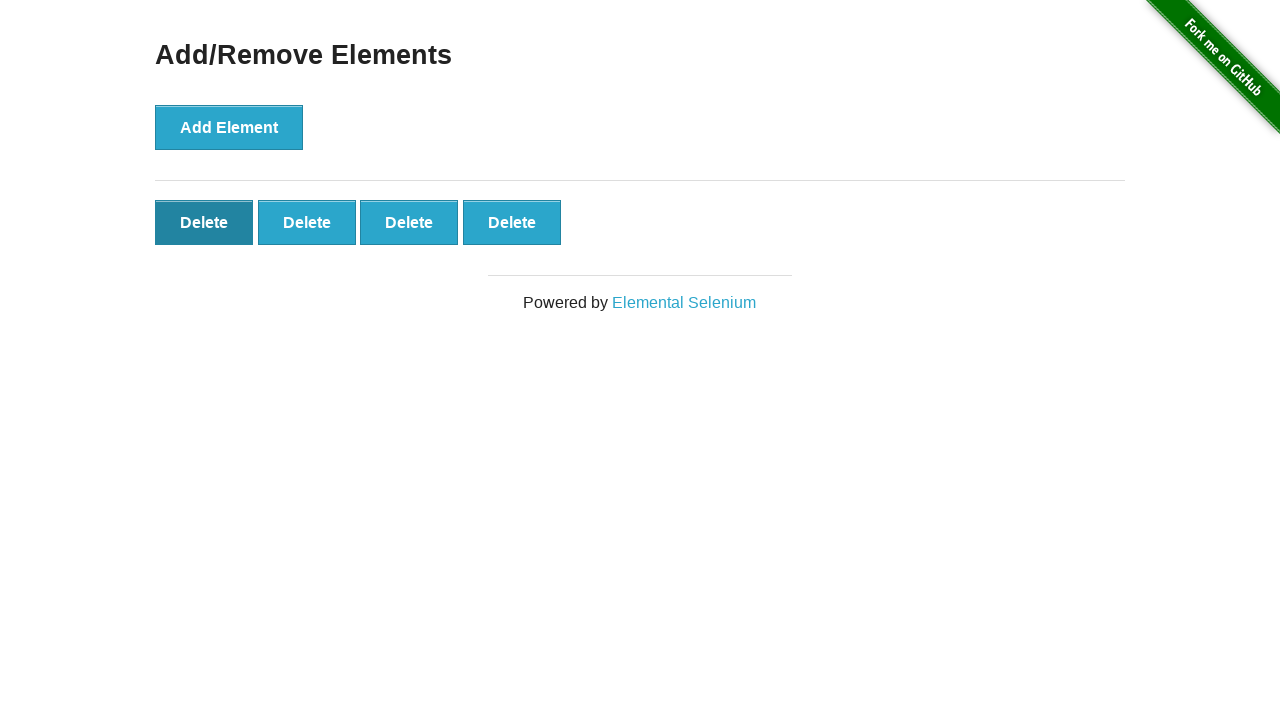